Tests dropdown selection functionality by selecting a car option (BMW) from a dropdown menu

Starting URL: https://www.automationtesting.co.uk/dropdown.html

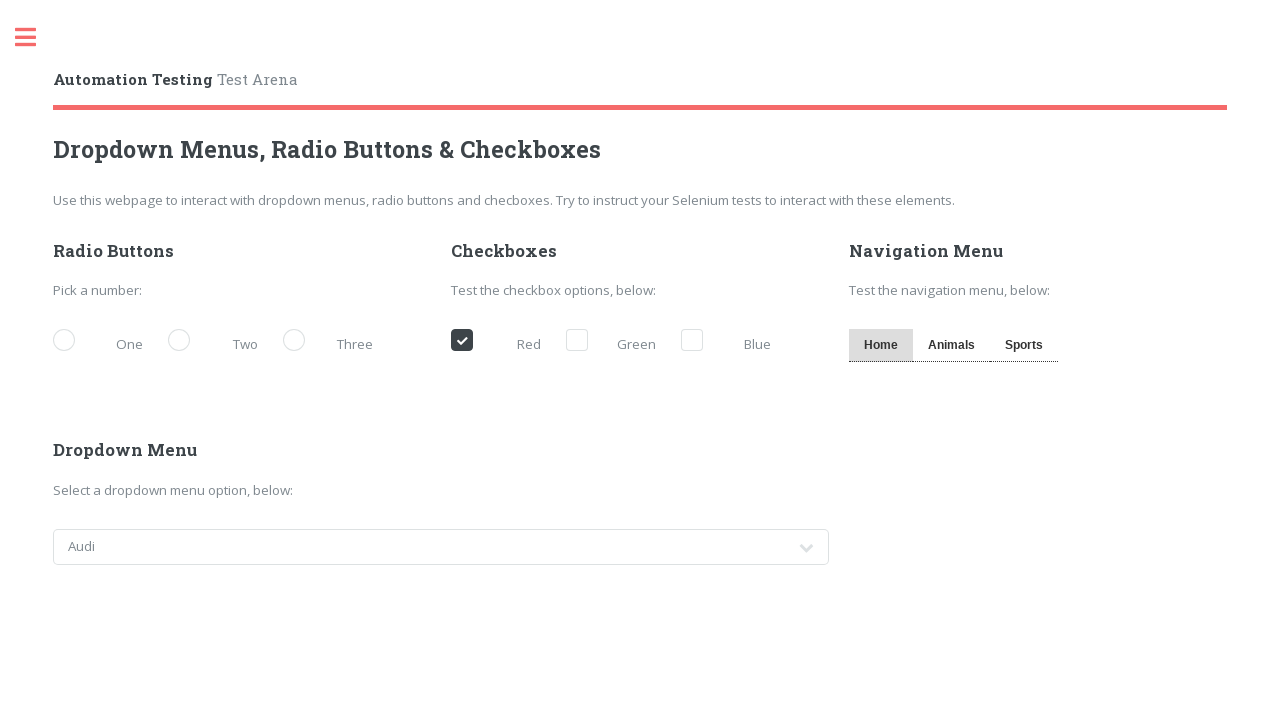

Navigated to dropdown selection test page
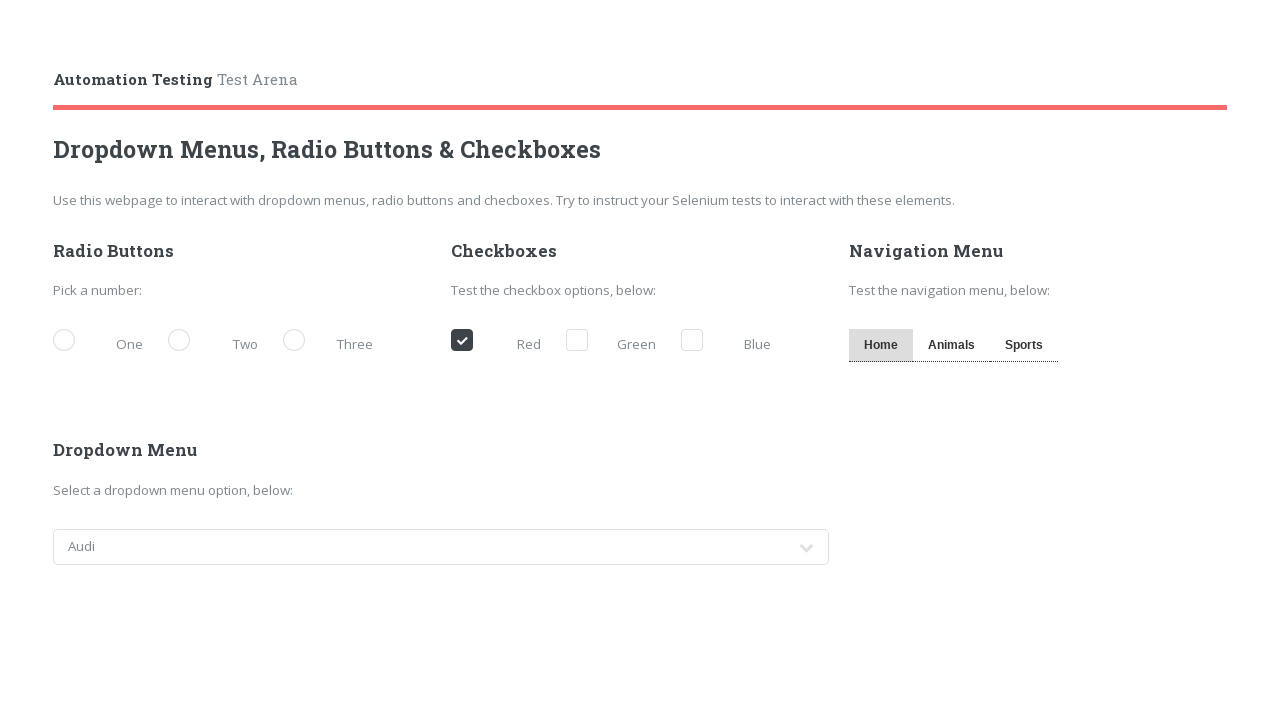

Selected BMW from the cars dropdown menu on select#cars
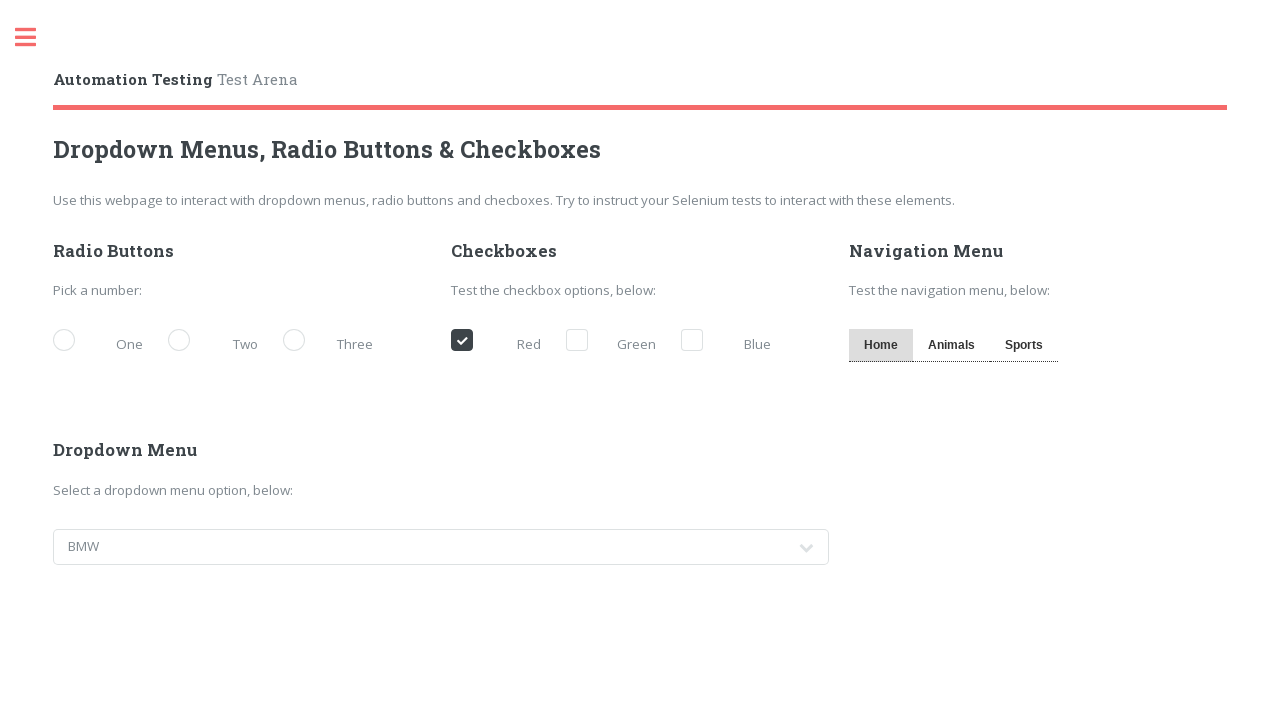

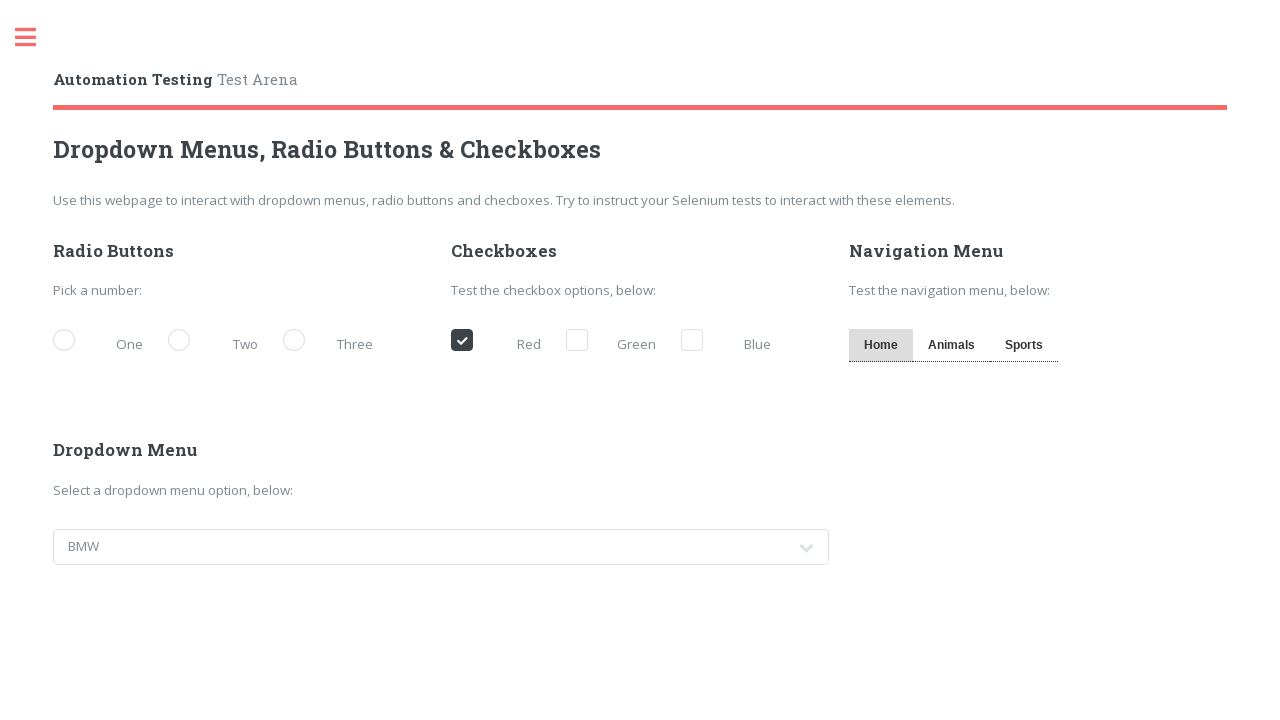